Tests checkbox interaction by locating two checkboxes and clicking them based on their selection state - selecting checkbox1 if not selected, selecting checkbox2 if not selected, then deselecting checkbox2 if selected.

Starting URL: https://the-internet.herokuapp.com/checkboxes

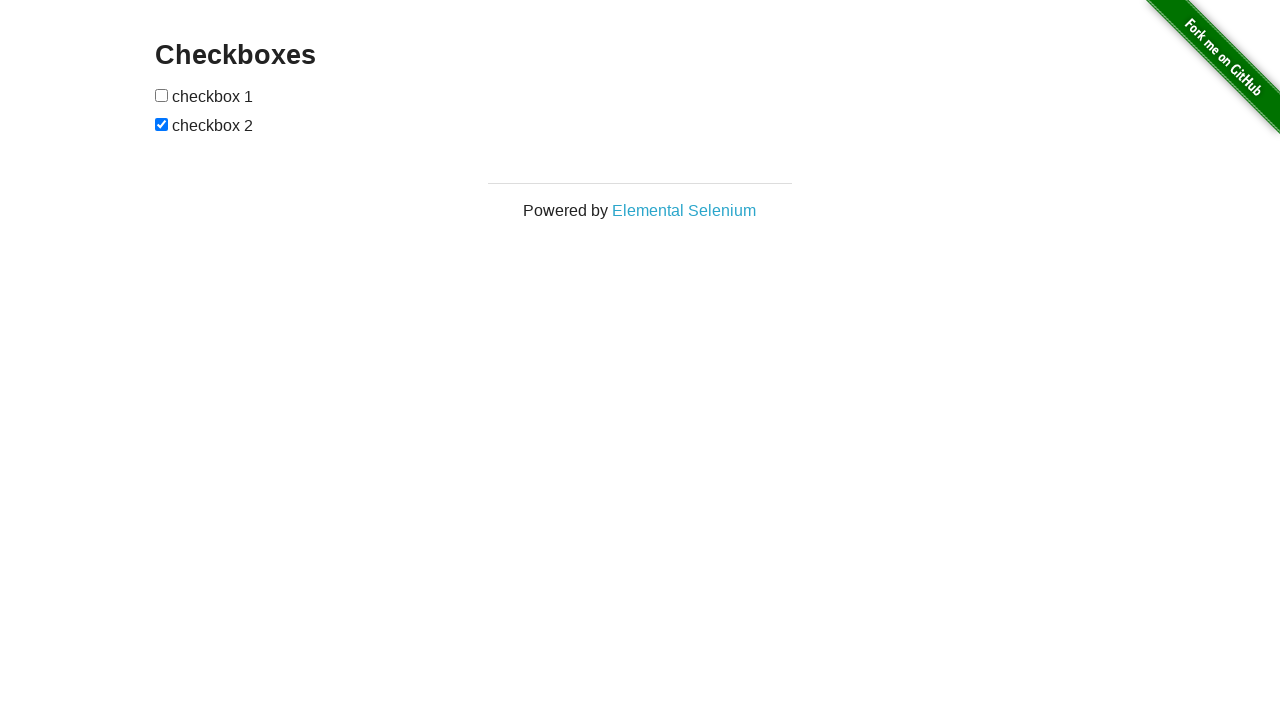

Navigated to checkbox test page
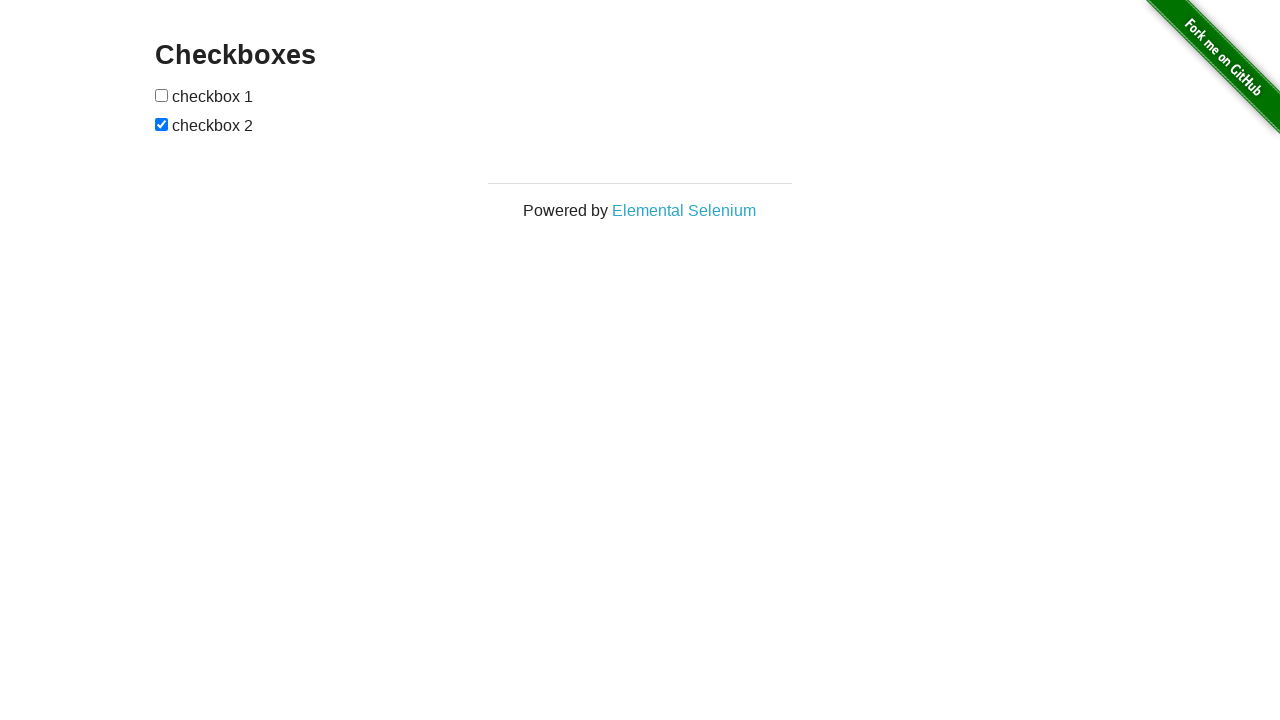

Located checkbox1
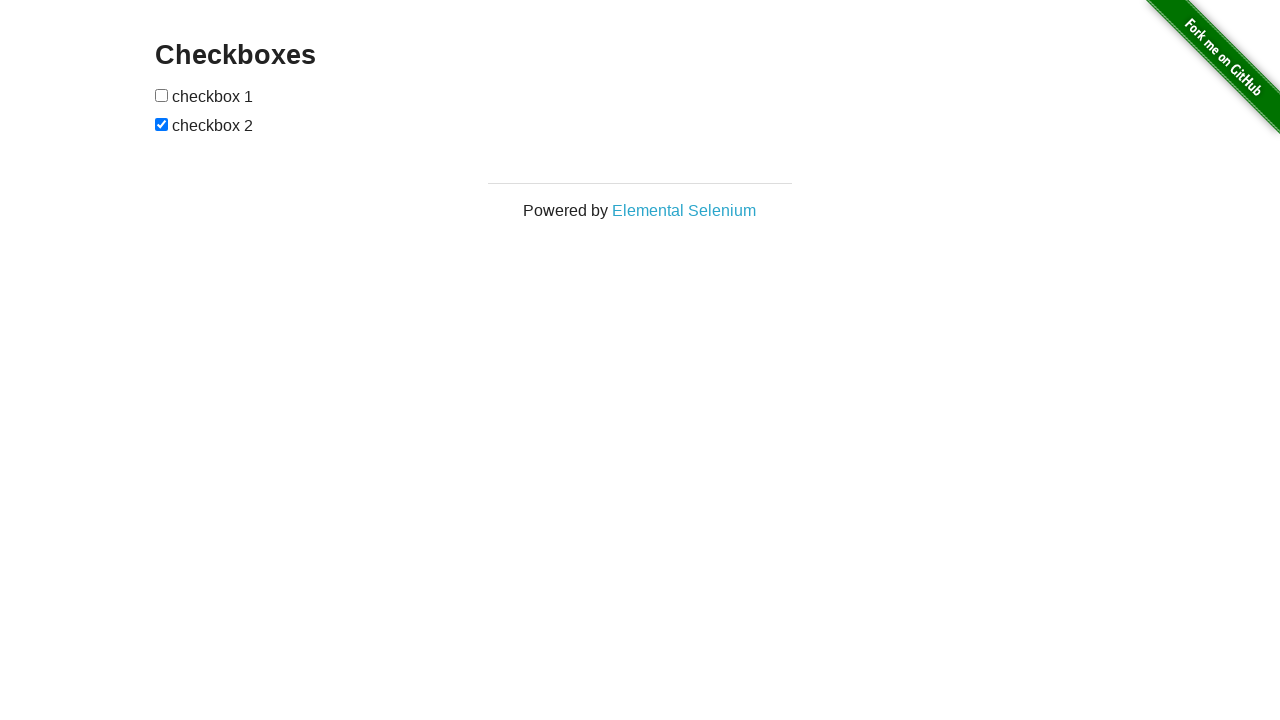

Located checkbox2
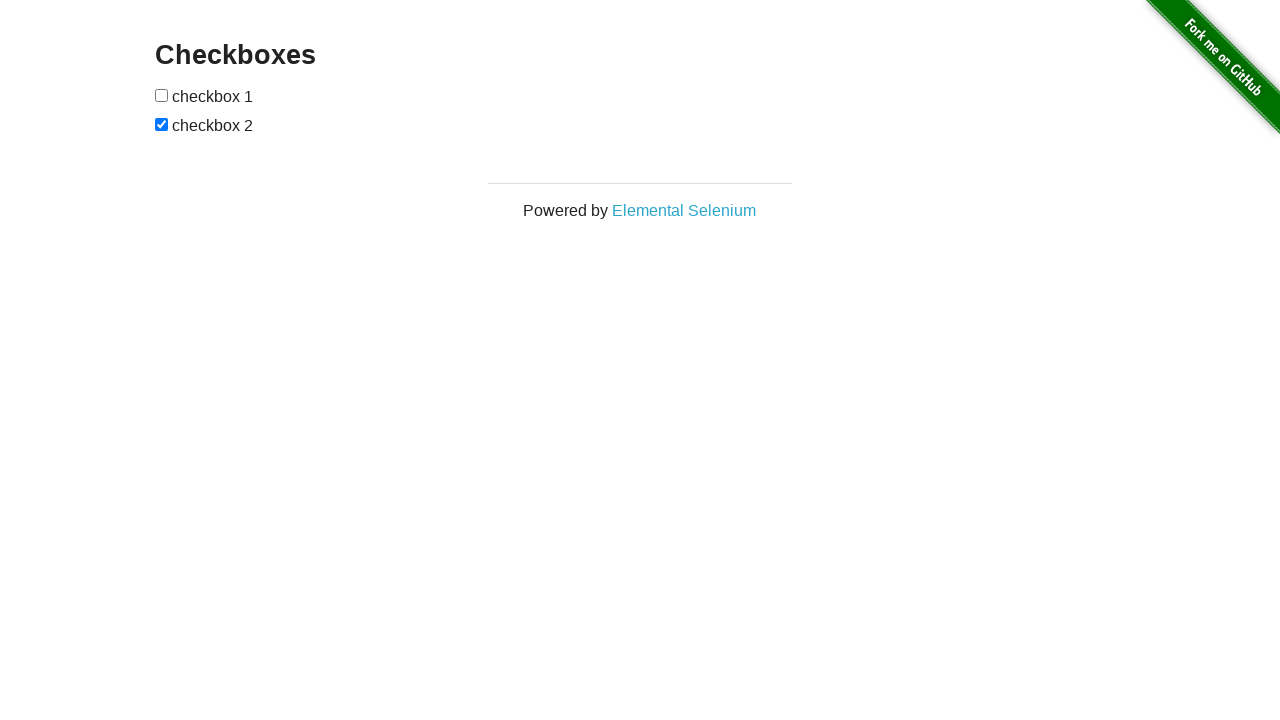

Checkboxes are visible and ready
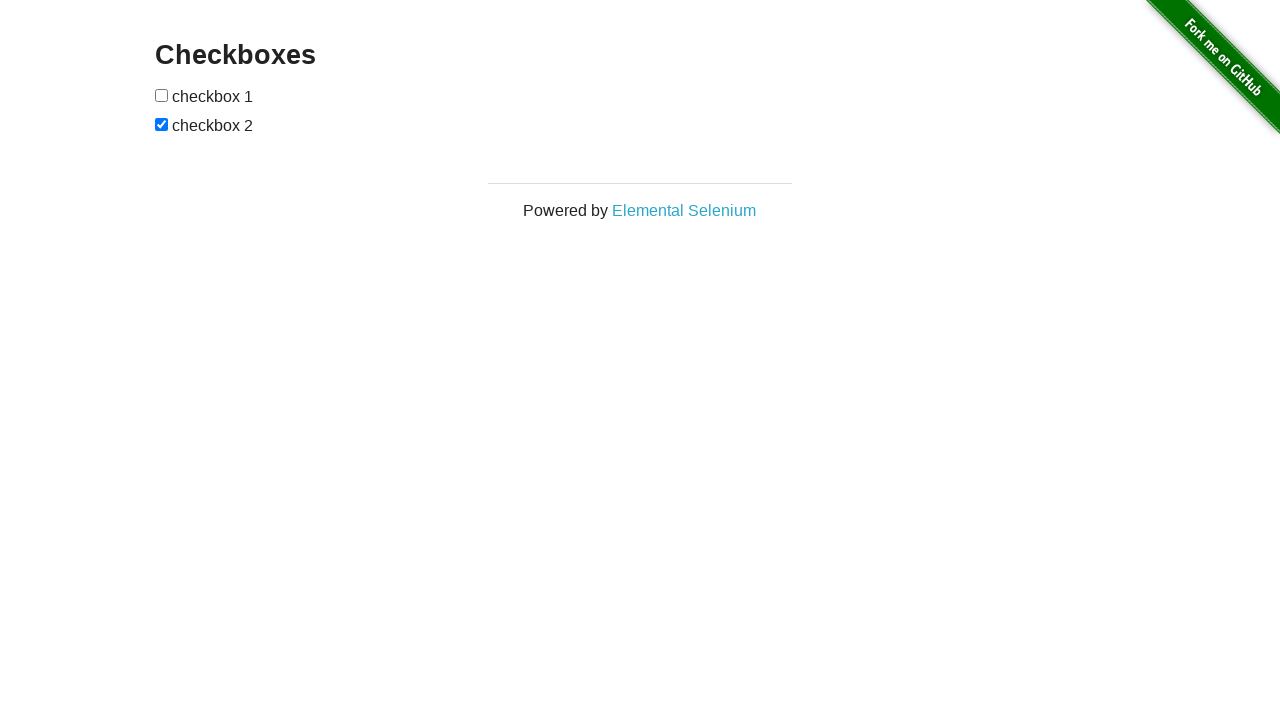

Checkbox1 was not selected, clicked to select it at (162, 95) on (//*[@type='checkbox'])[1]
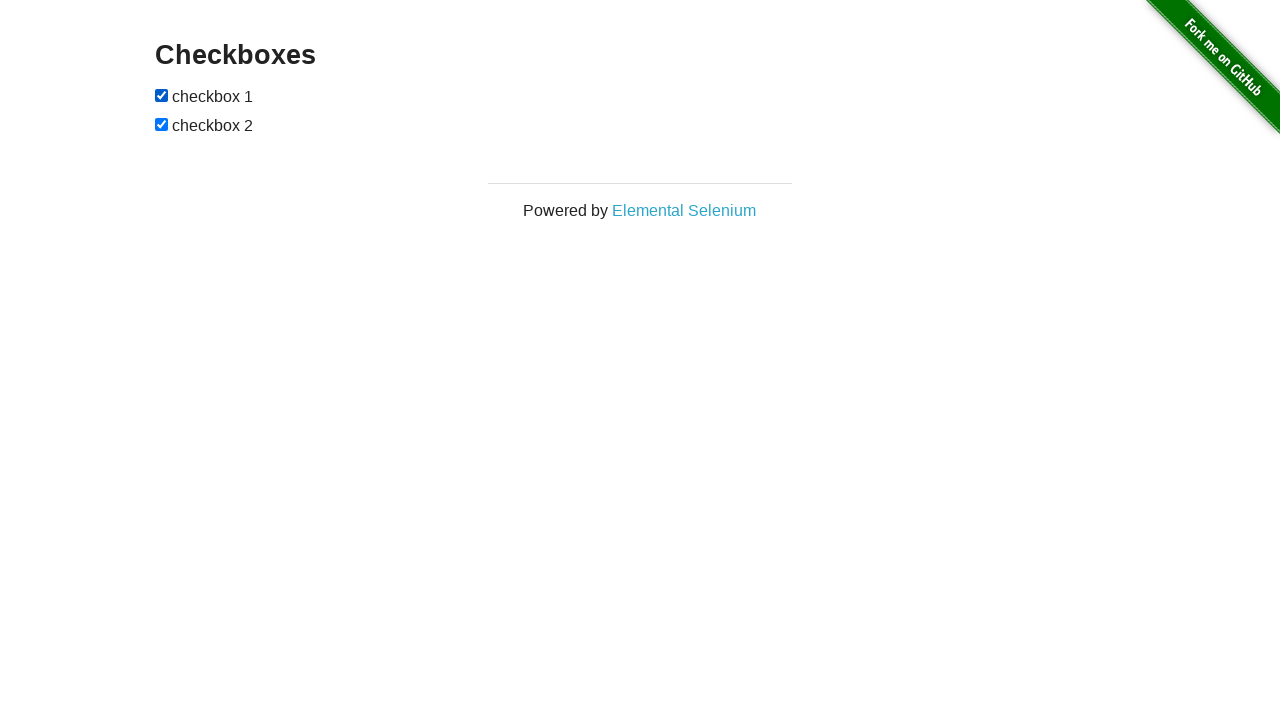

Checkbox2 is already selected, no action needed
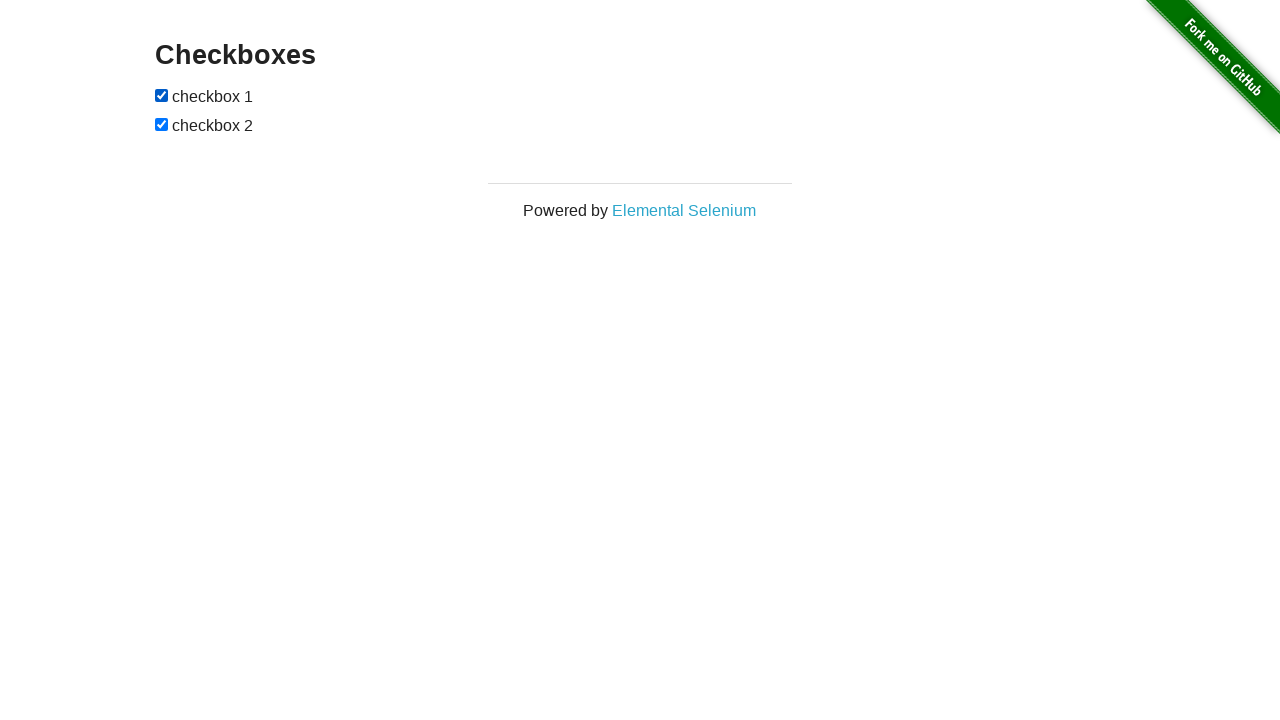

Checkbox2 is selected, clicked to deselect it at (162, 124) on (//*[@type='checkbox'])[2]
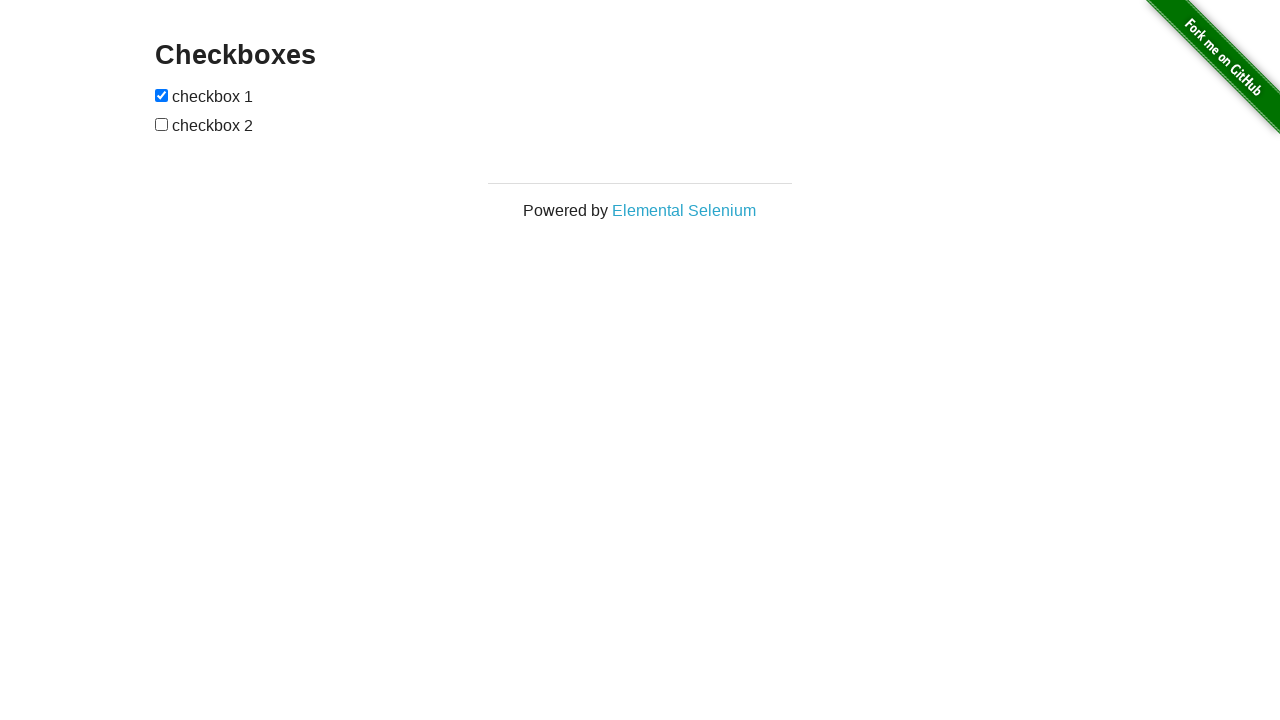

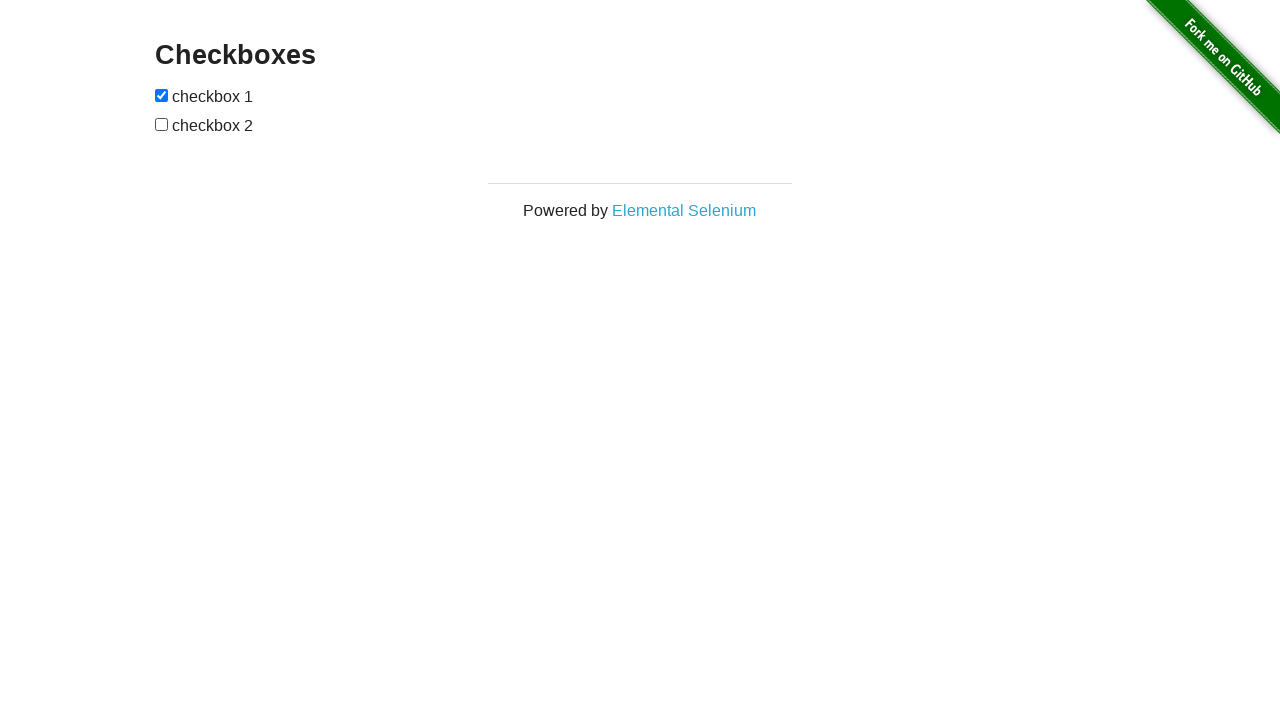